Tests JavaScript confirm alert functionality by triggering an alert and dismissing it

Starting URL: https://the-internet.herokuapp.com/javascript_alerts

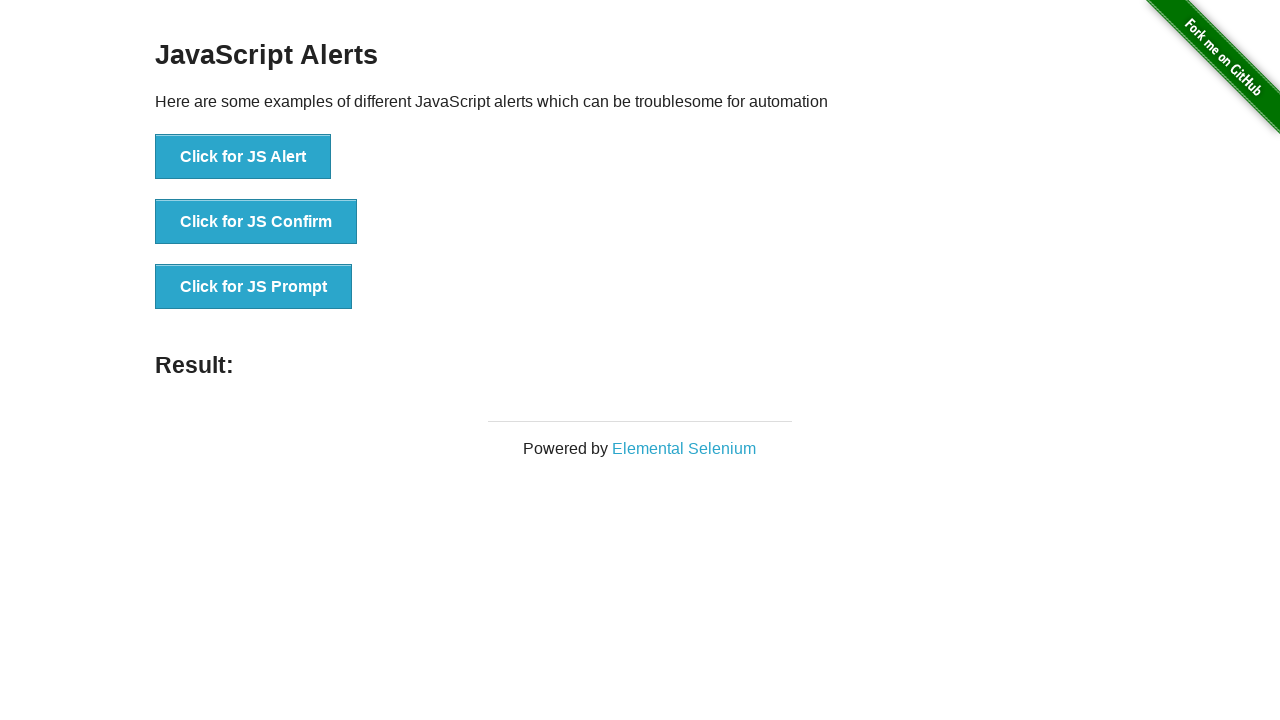

Clicked button to trigger confirm alert at (256, 222) on xpath=//*[@id='content']/div/ul/li[2]/button
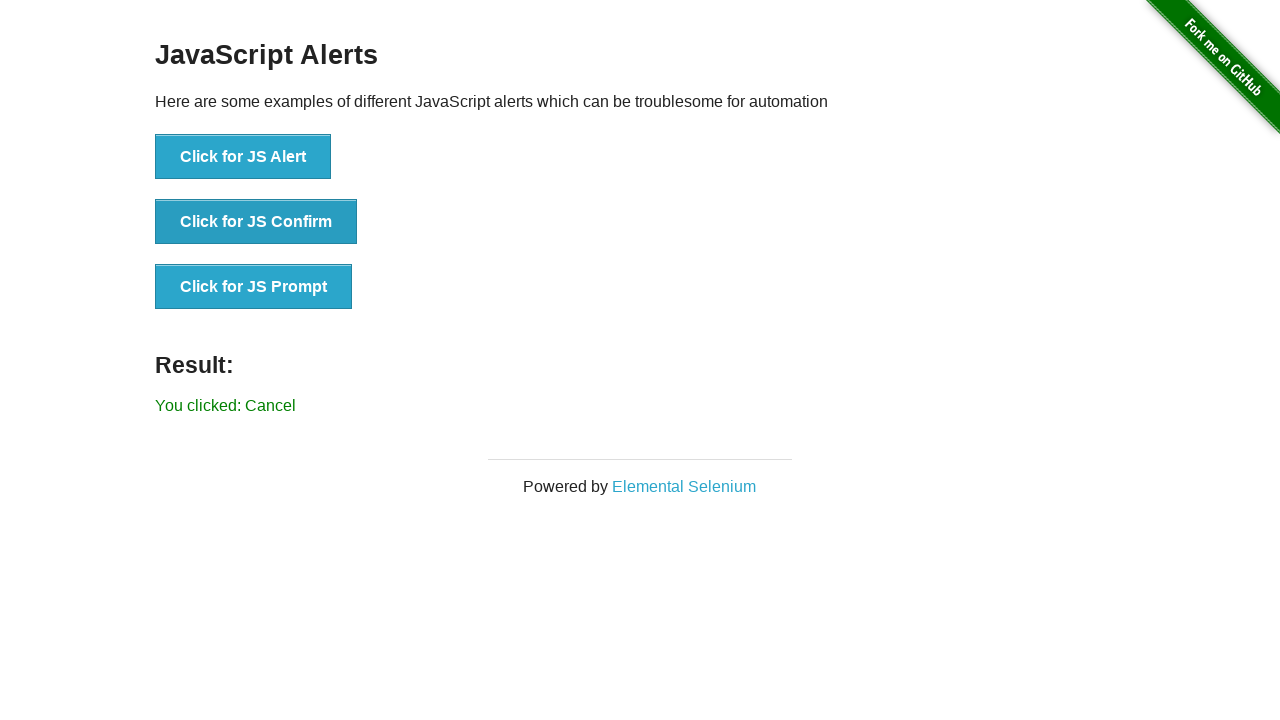

Set up dialog handler to dismiss alerts
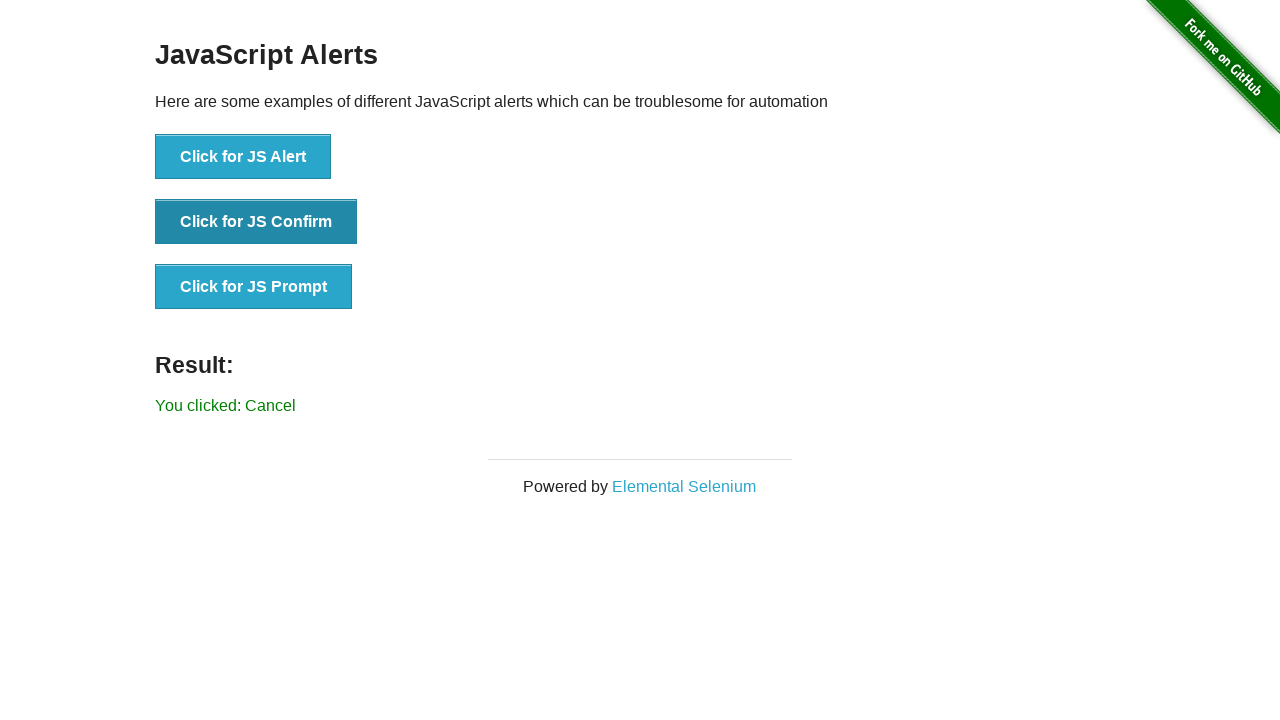

Clicked button again to trigger and dismiss confirm alert at (256, 222) on xpath=//*[@id='content']/div/ul/li[2]/button
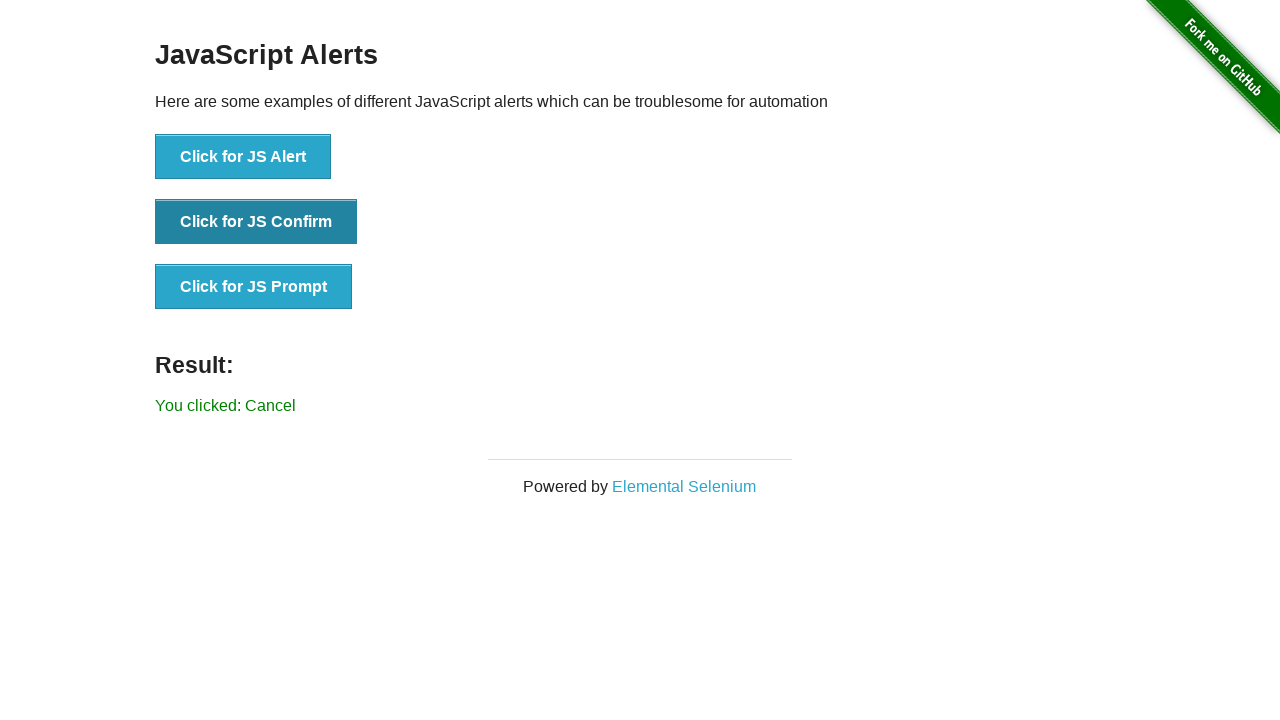

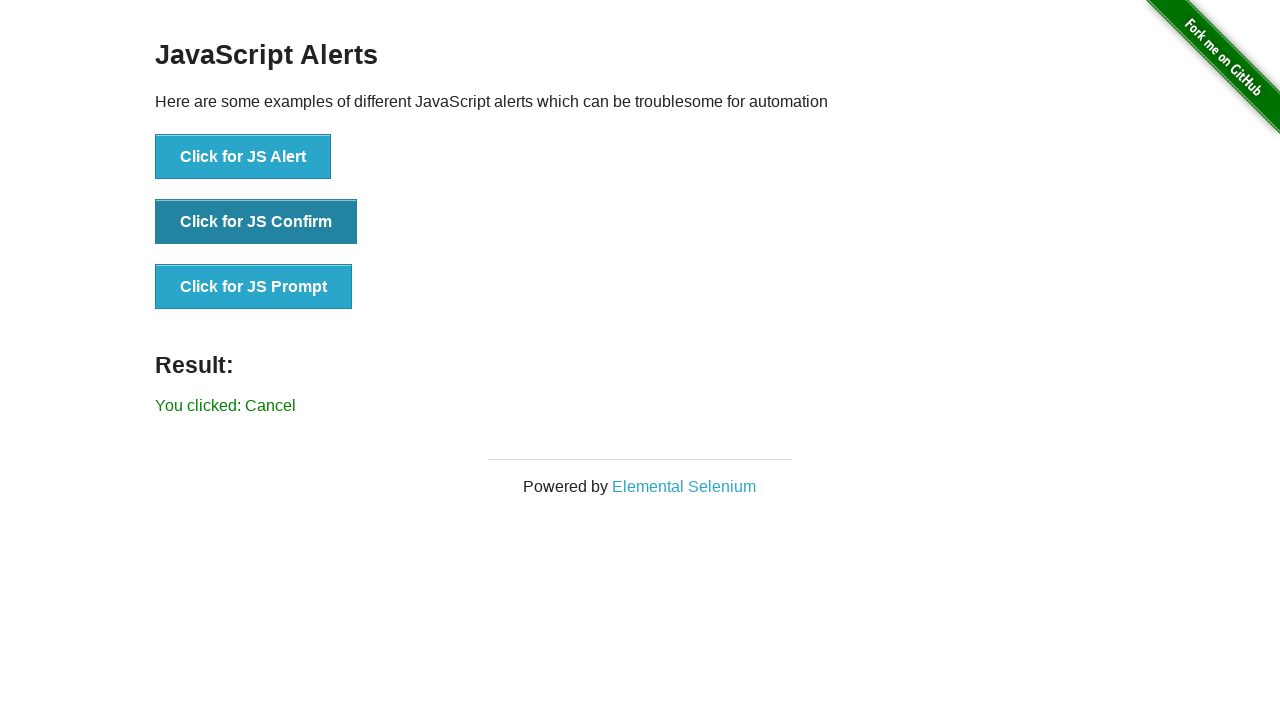